Tests editing a todo item by double-clicking, modifying the text, and pressing Enter

Starting URL: https://demo.playwright.dev/todomvc

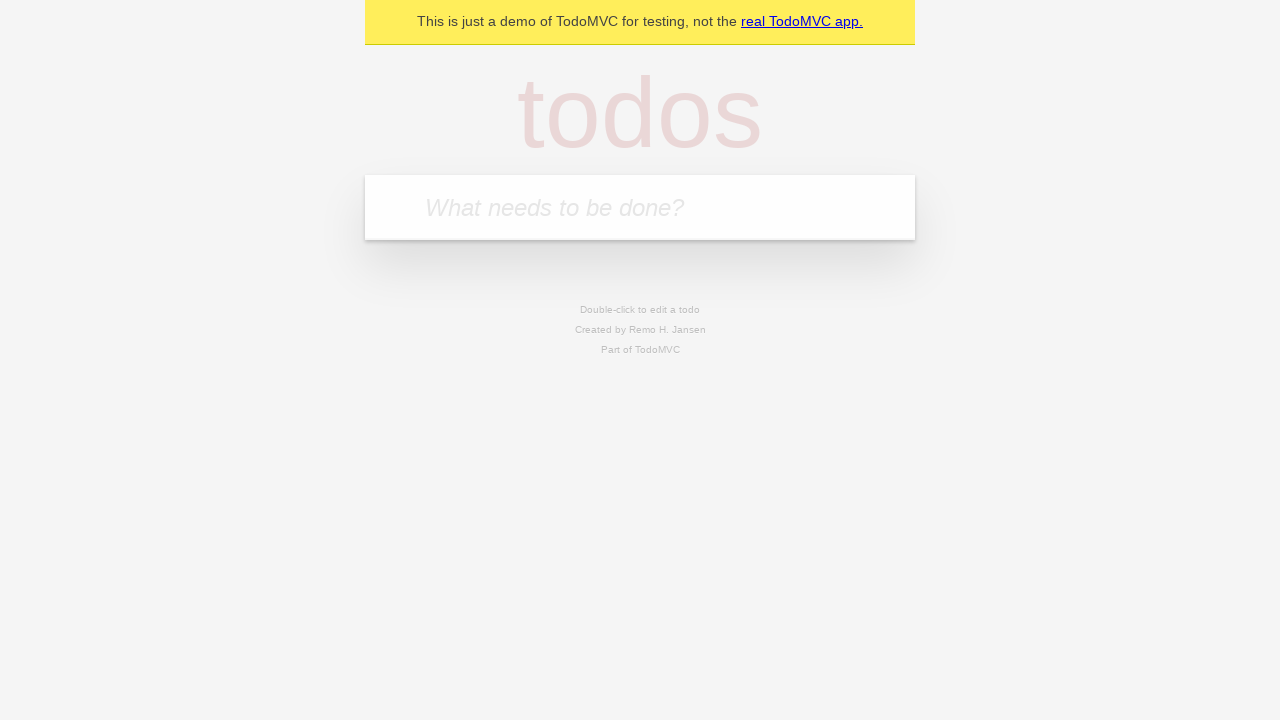

Filled todo input with 'buy some cheese' on internal:attr=[placeholder="What needs to be done?"i]
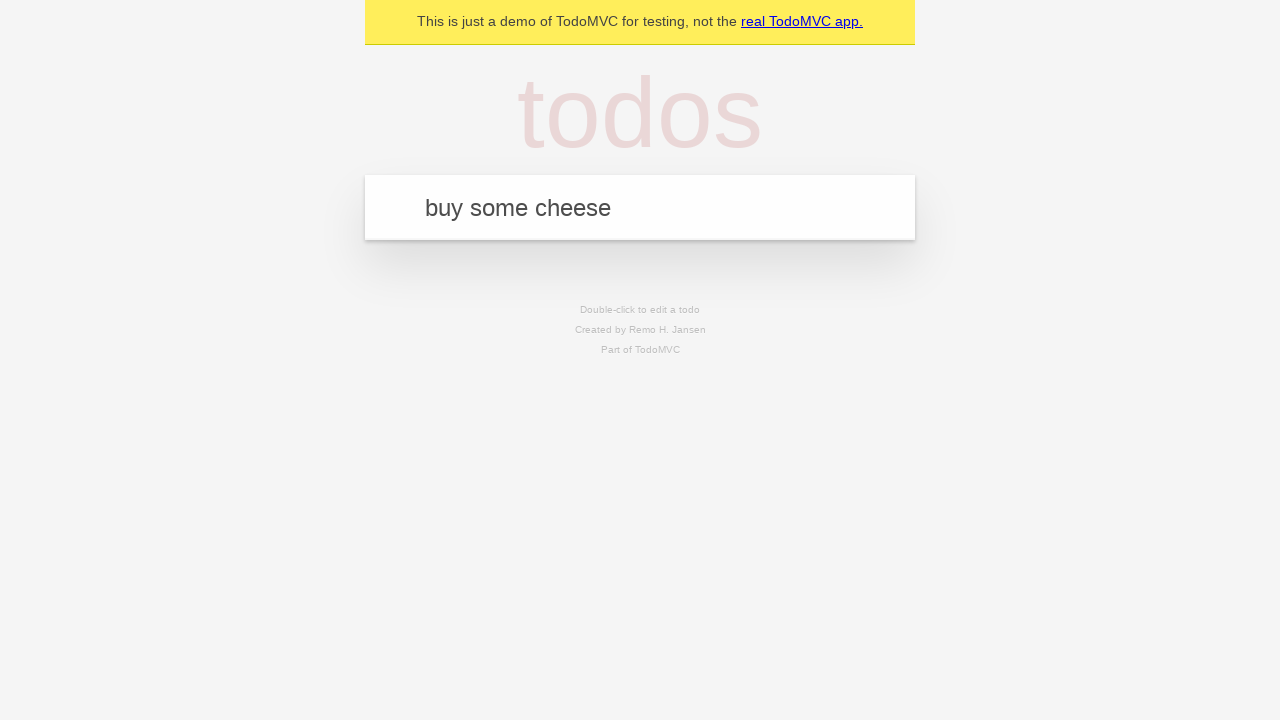

Pressed Enter to create todo 'buy some cheese' on internal:attr=[placeholder="What needs to be done?"i]
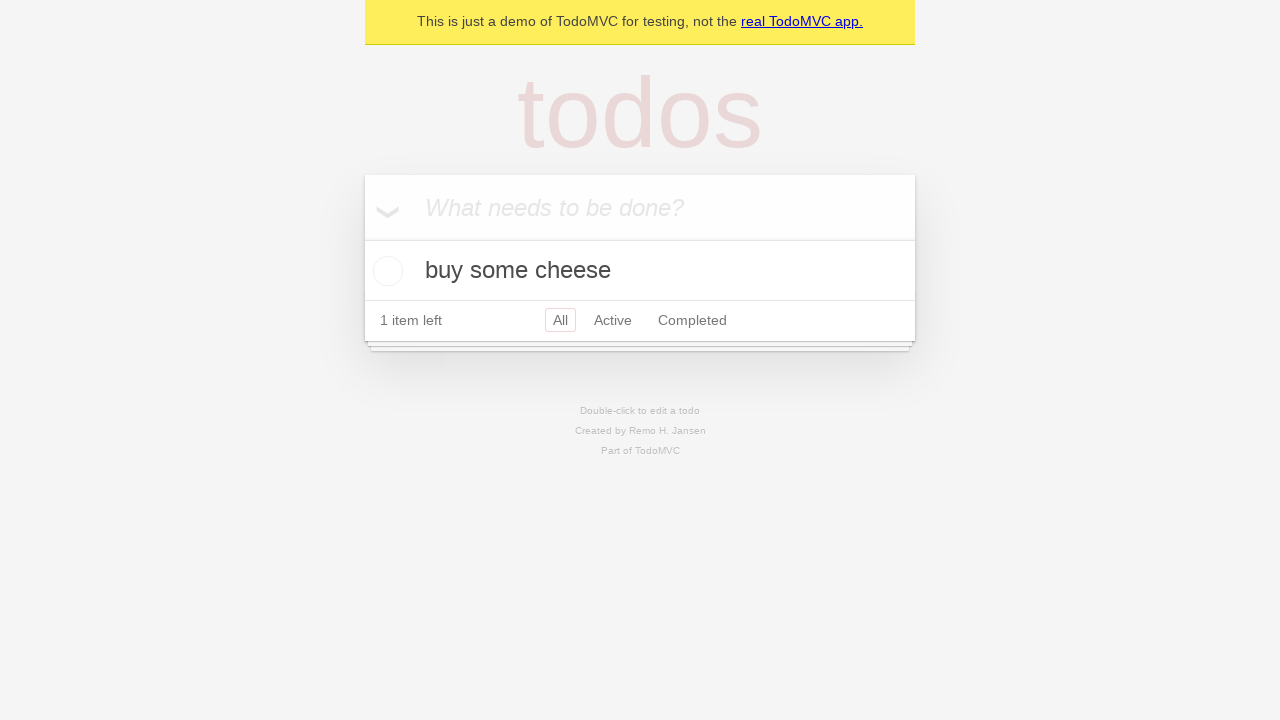

Filled todo input with 'feed the cat' on internal:attr=[placeholder="What needs to be done?"i]
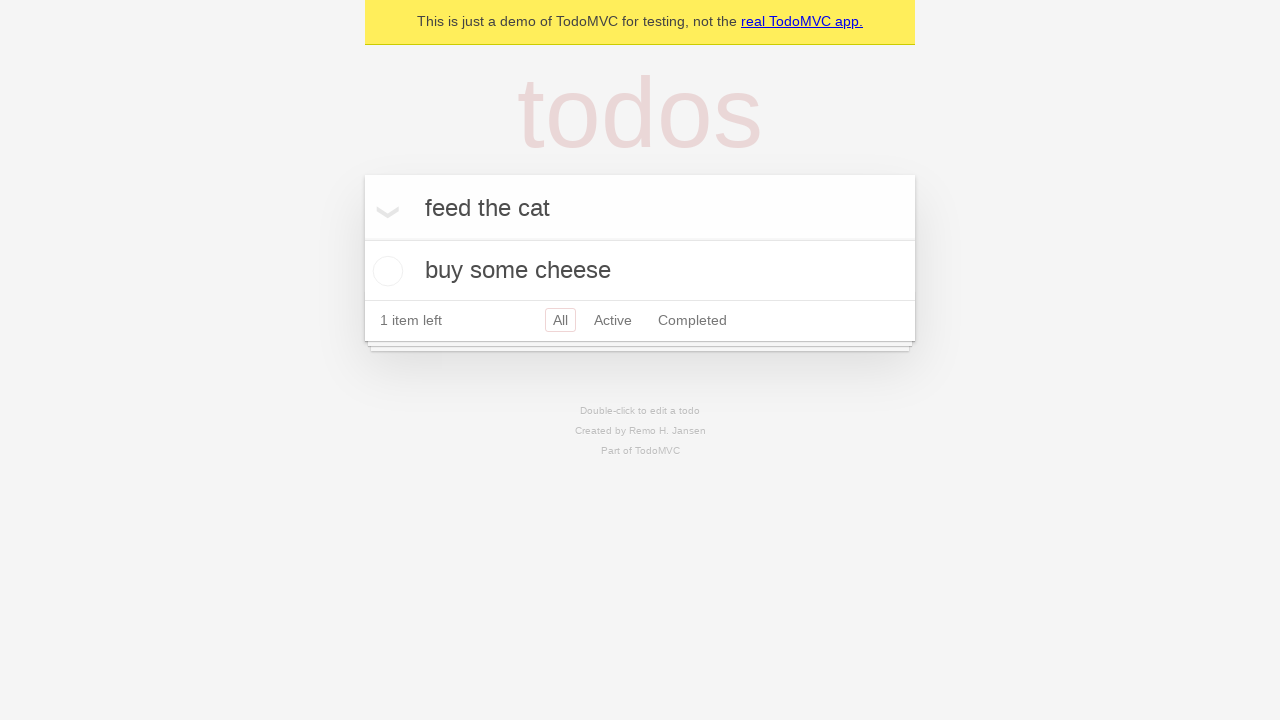

Pressed Enter to create todo 'feed the cat' on internal:attr=[placeholder="What needs to be done?"i]
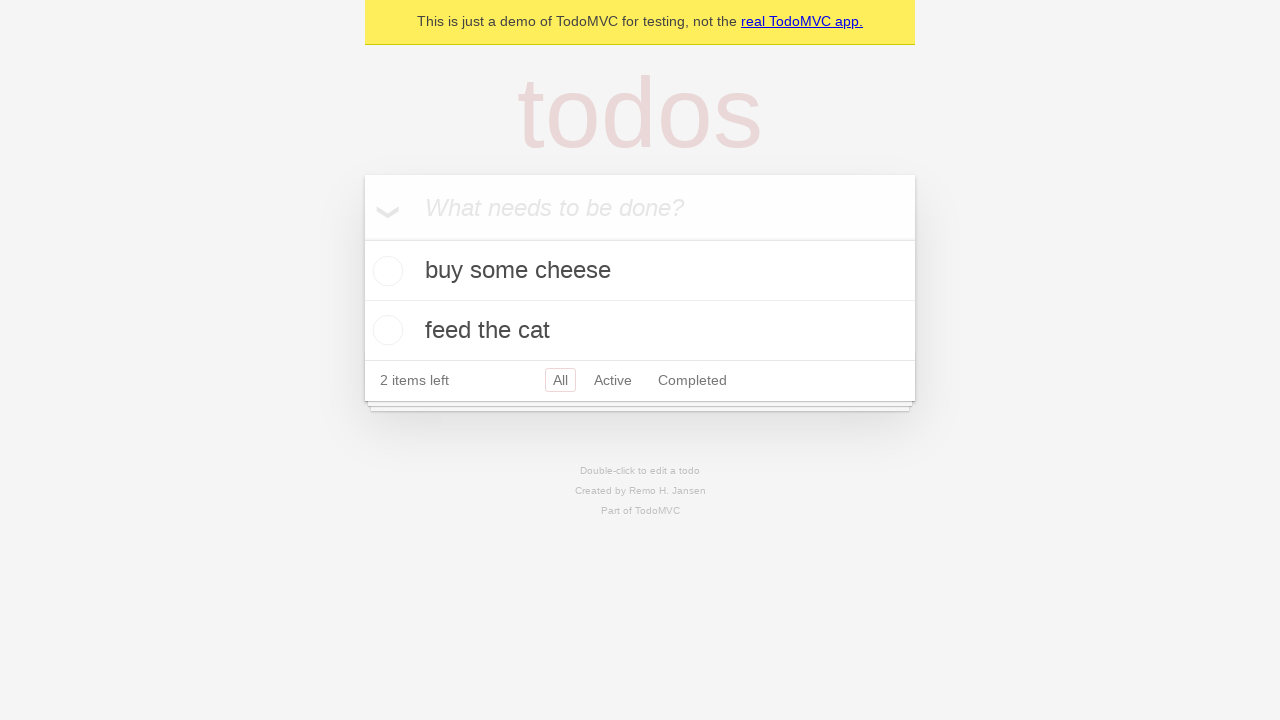

Filled todo input with 'book a doctors appointment' on internal:attr=[placeholder="What needs to be done?"i]
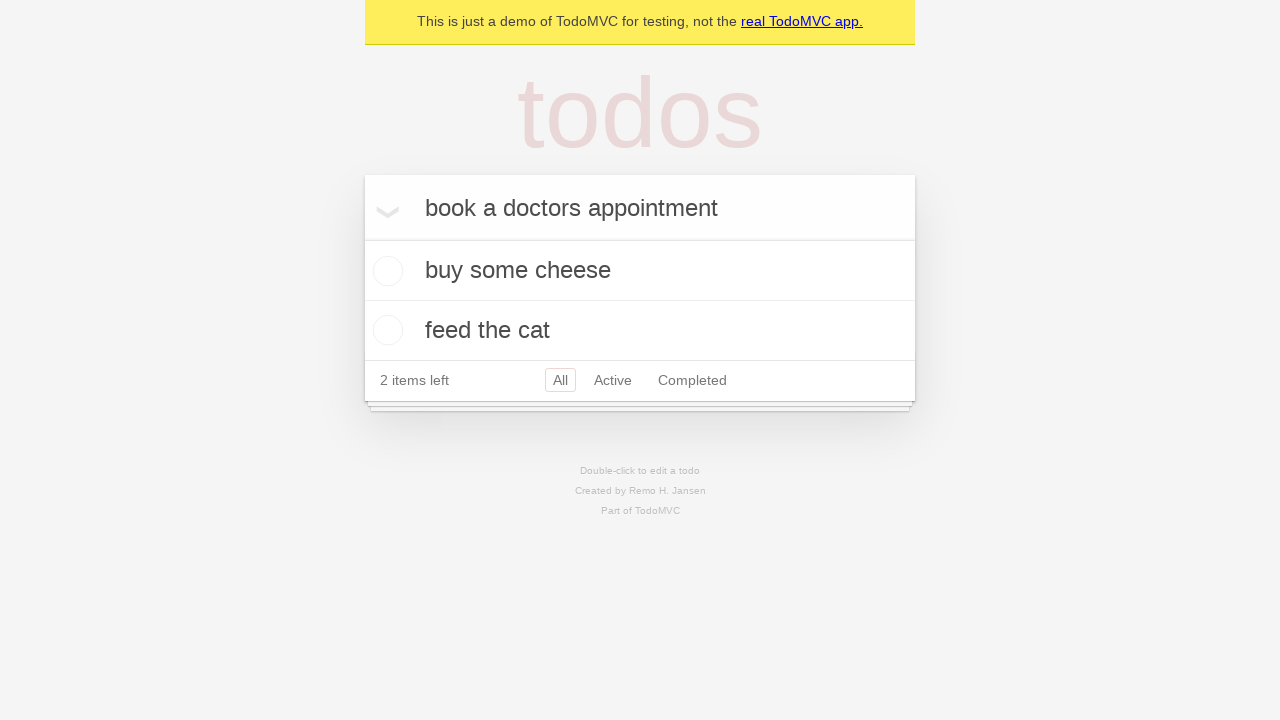

Pressed Enter to create todo 'book a doctors appointment' on internal:attr=[placeholder="What needs to be done?"i]
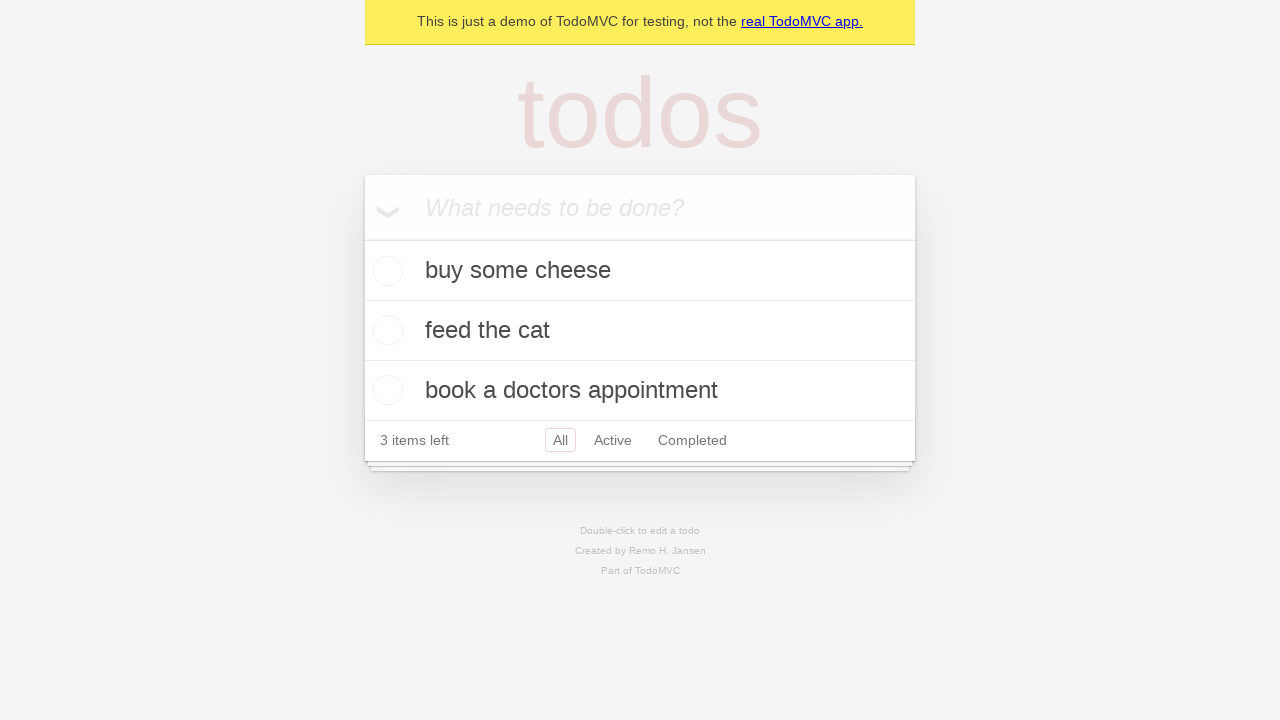

Located all todo items
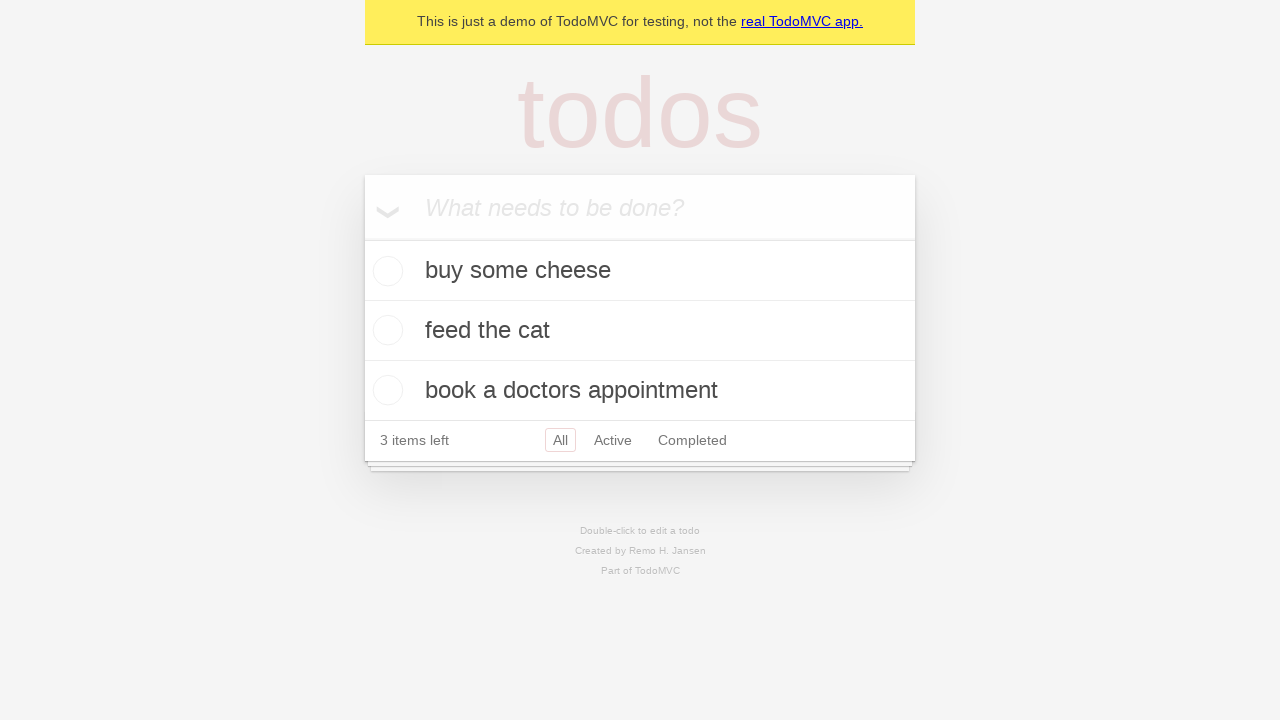

Selected second todo item
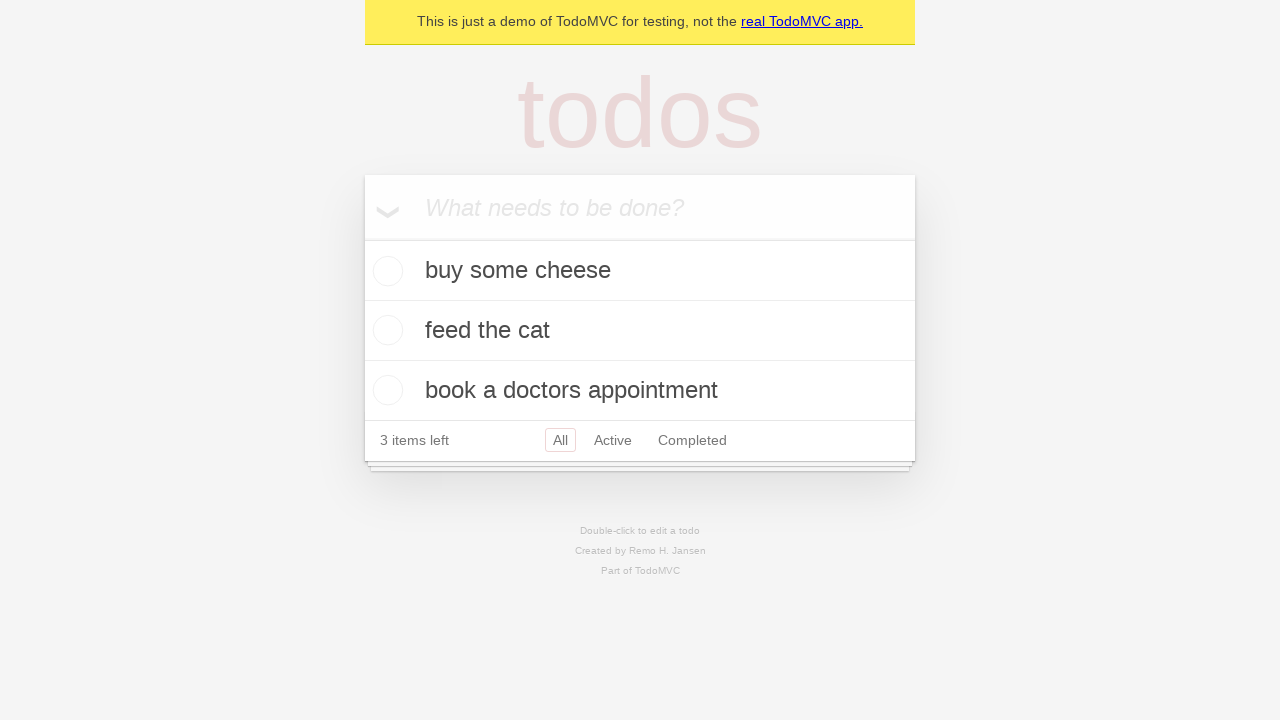

Double-clicked second todo to enter edit mode at (640, 331) on internal:testid=[data-testid="todo-item"s] >> nth=1
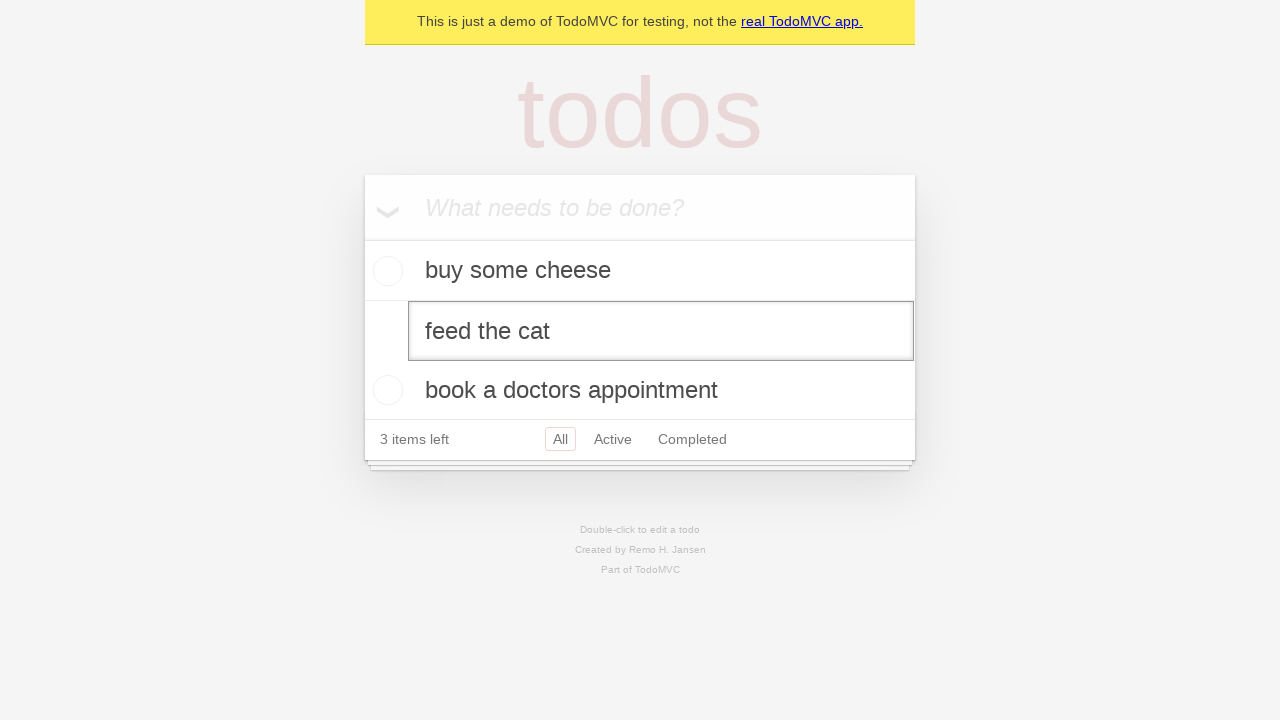

Filled edit field with 'buy some sausages' on internal:testid=[data-testid="todo-item"s] >> nth=1 >> internal:role=textbox[nam
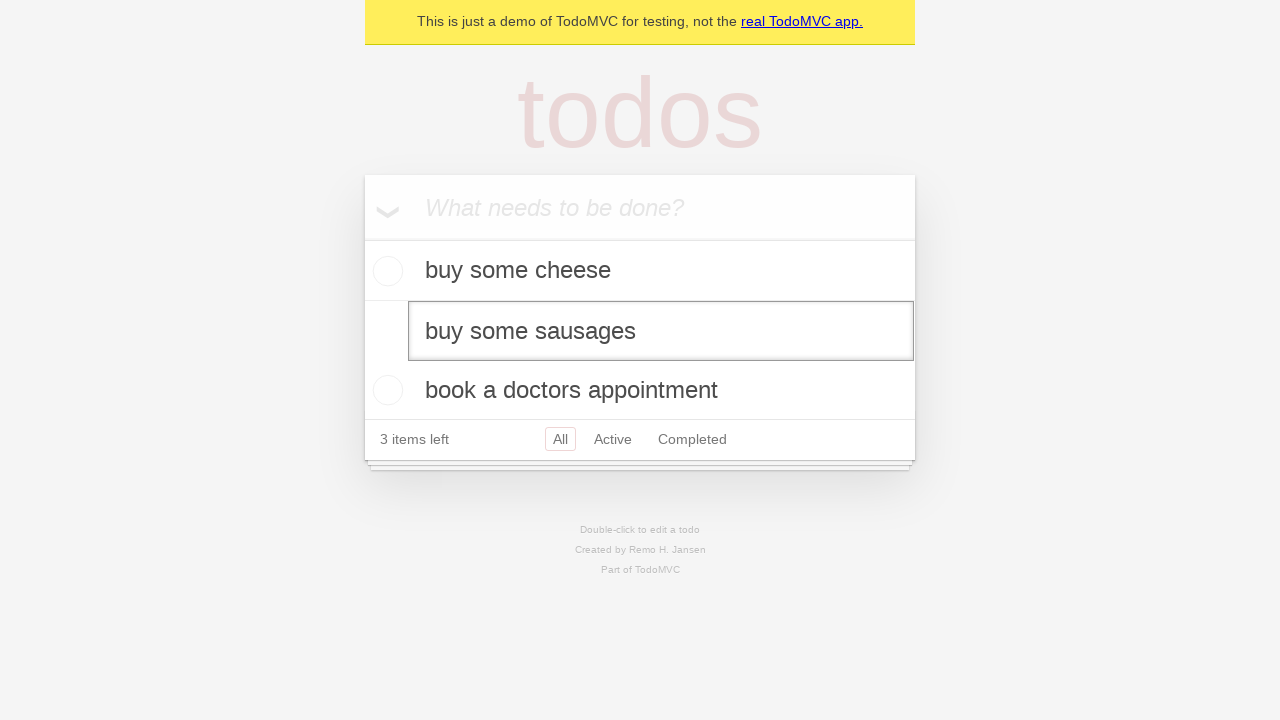

Pressed Enter to save edited todo item on internal:testid=[data-testid="todo-item"s] >> nth=1 >> internal:role=textbox[nam
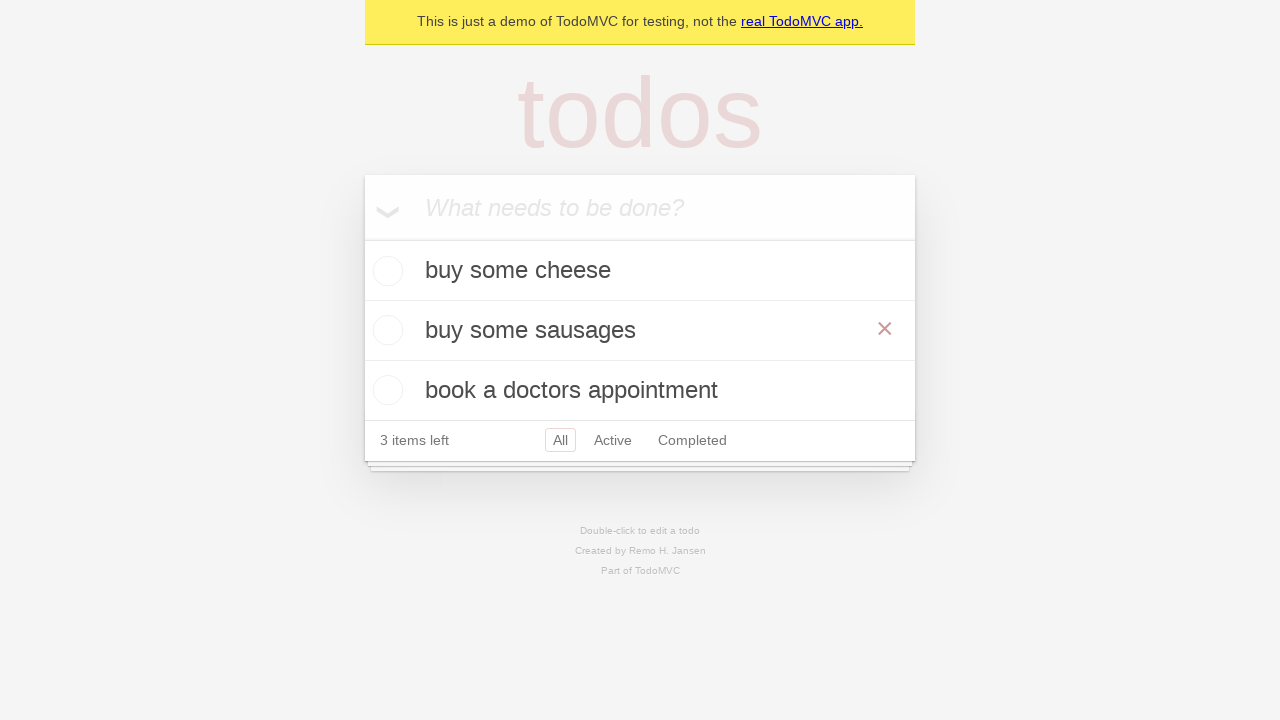

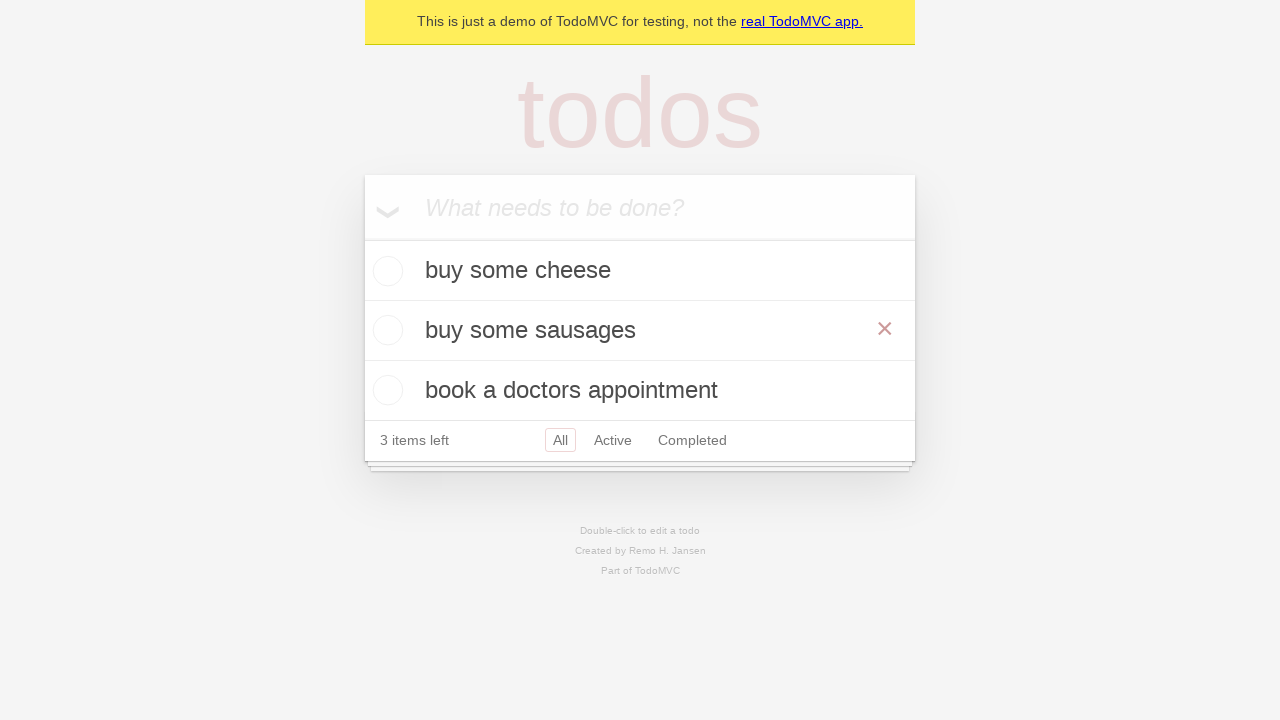